Tests click functionality by clicking the "Click Me" button and verifying the displayed message

Starting URL: https://demoqa.com/buttons

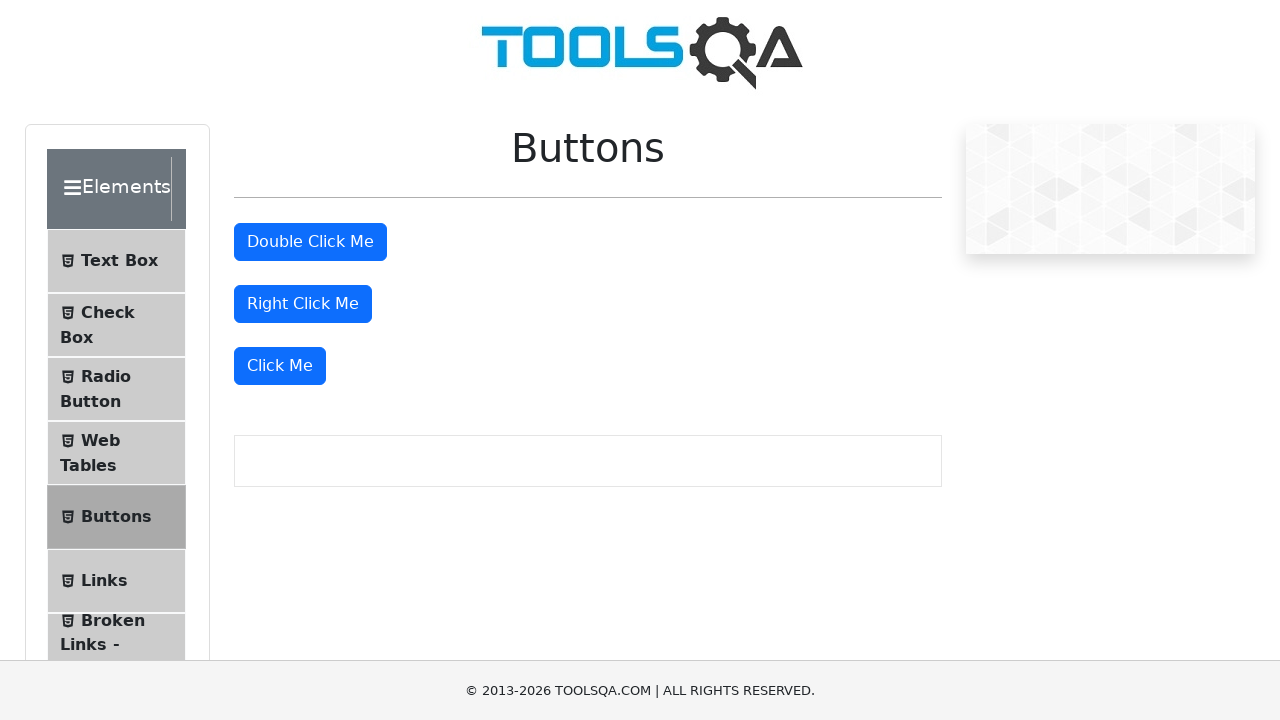

Clicked the 'Click Me' button at (280, 366) on xpath=//button[text()='Click Me']
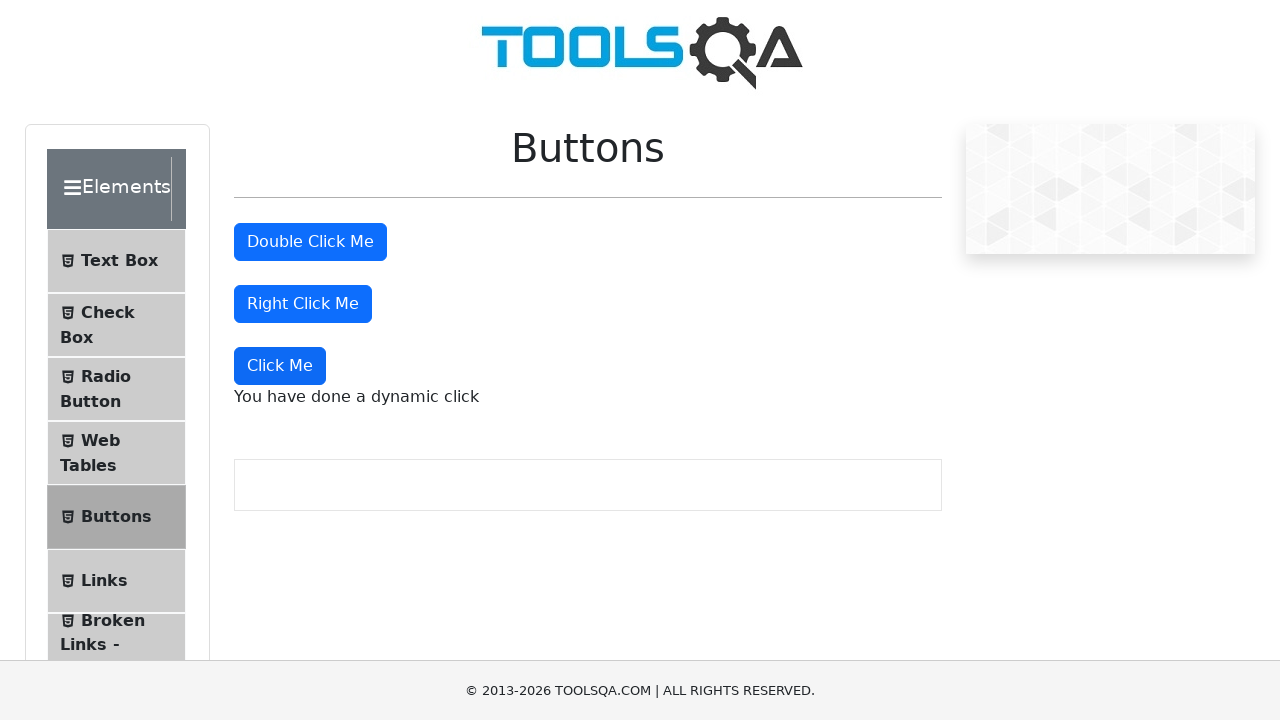

Dynamic click message appeared and is visible
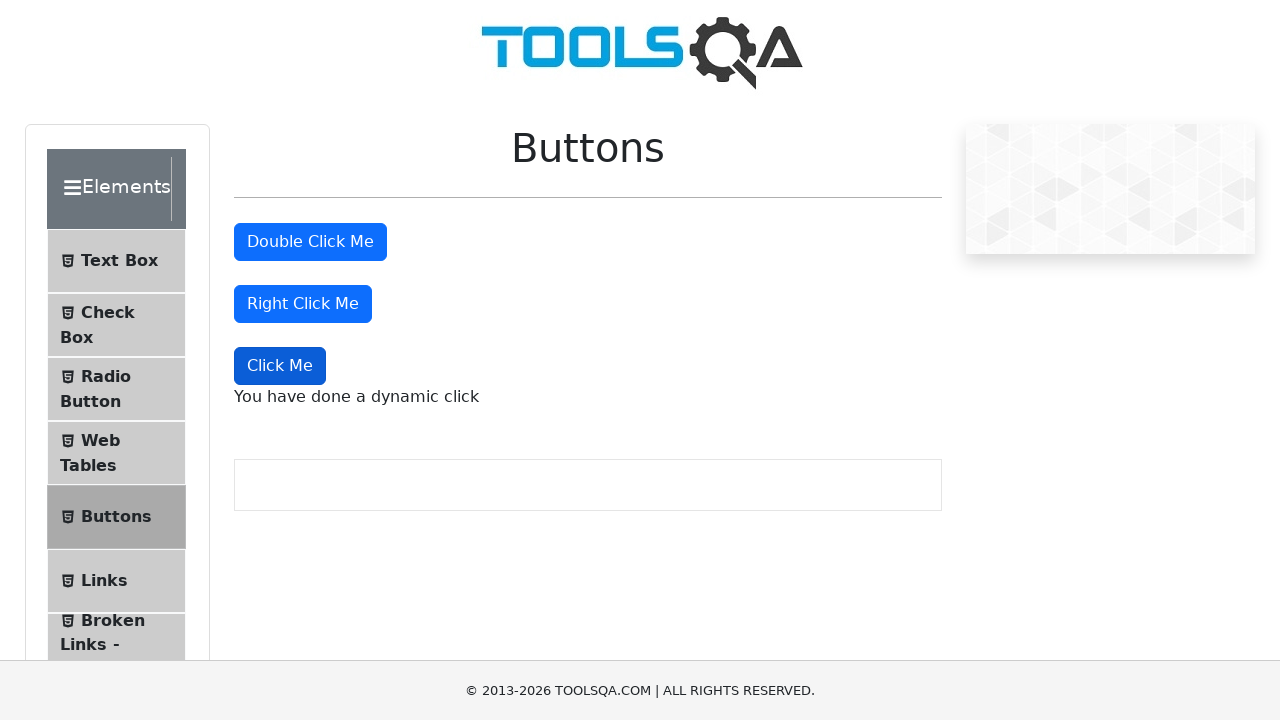

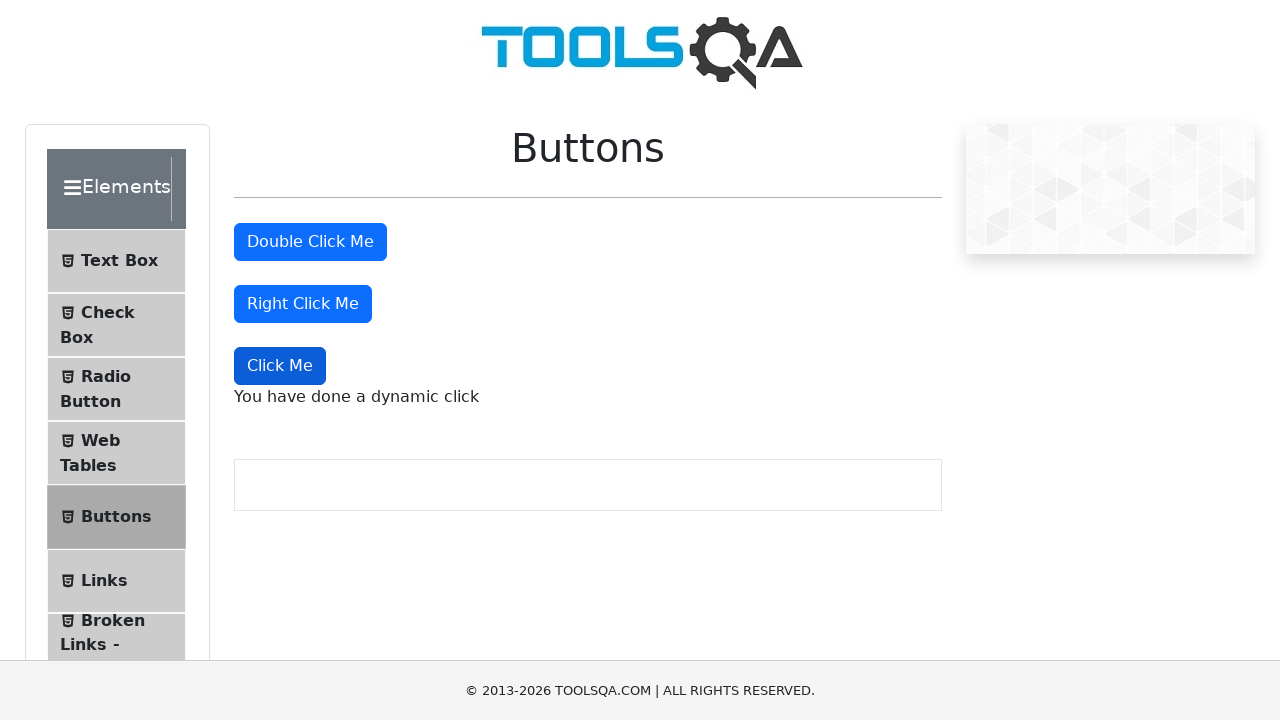